Tests handling a simple JavaScript alert by clicking a button to trigger it and accepting the alert

Starting URL: https://demo.automationtesting.in/Alerts.html

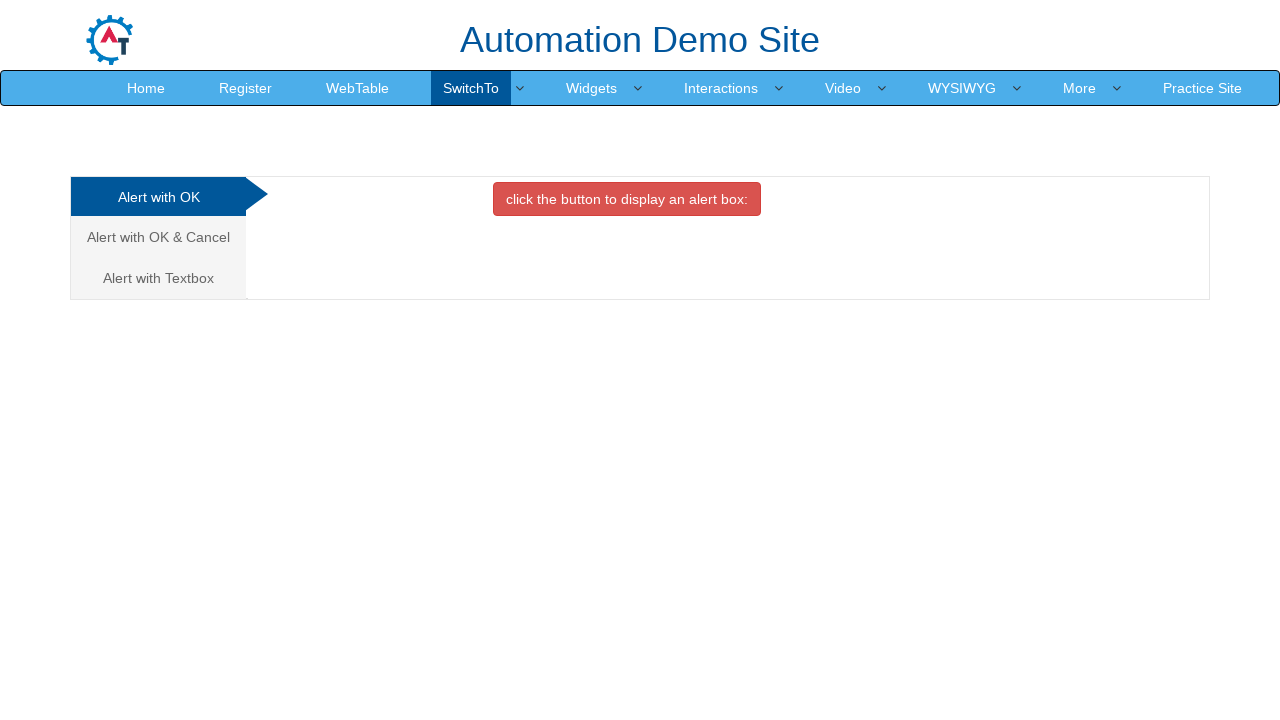

Clicked the danger button to trigger the alert at (627, 199) on .btn-danger
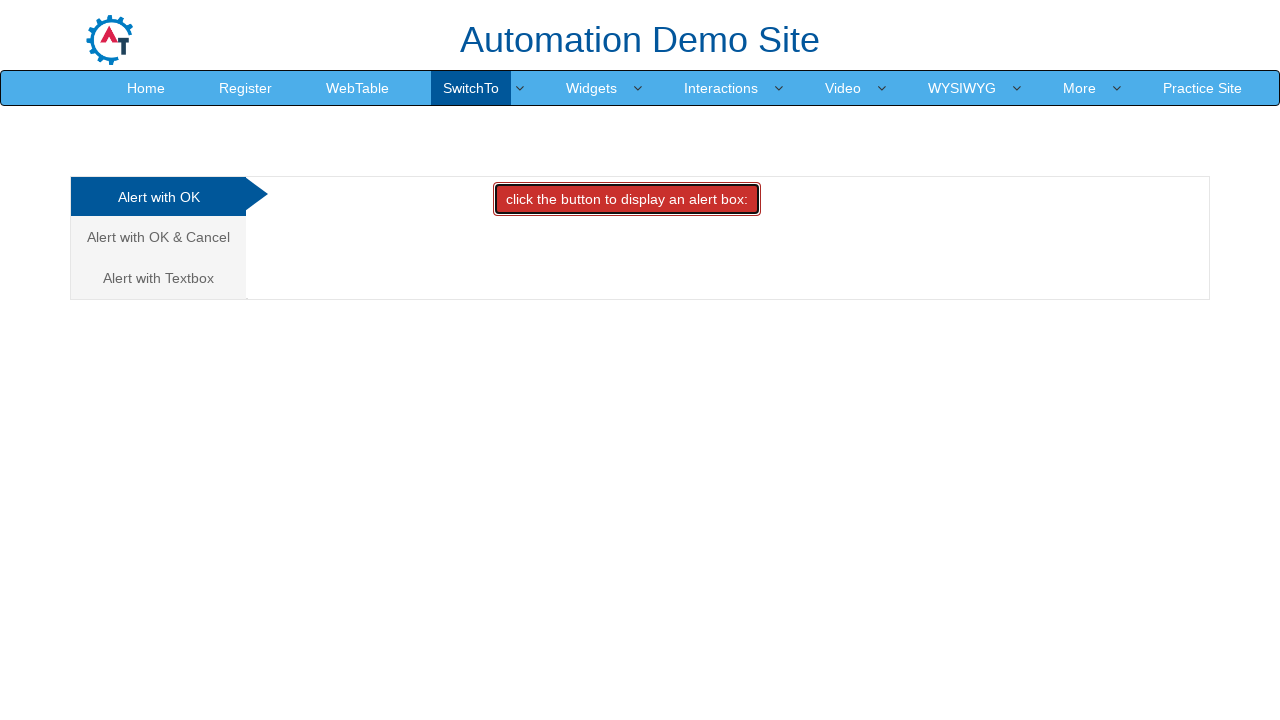

Set up dialog handler to accept alerts
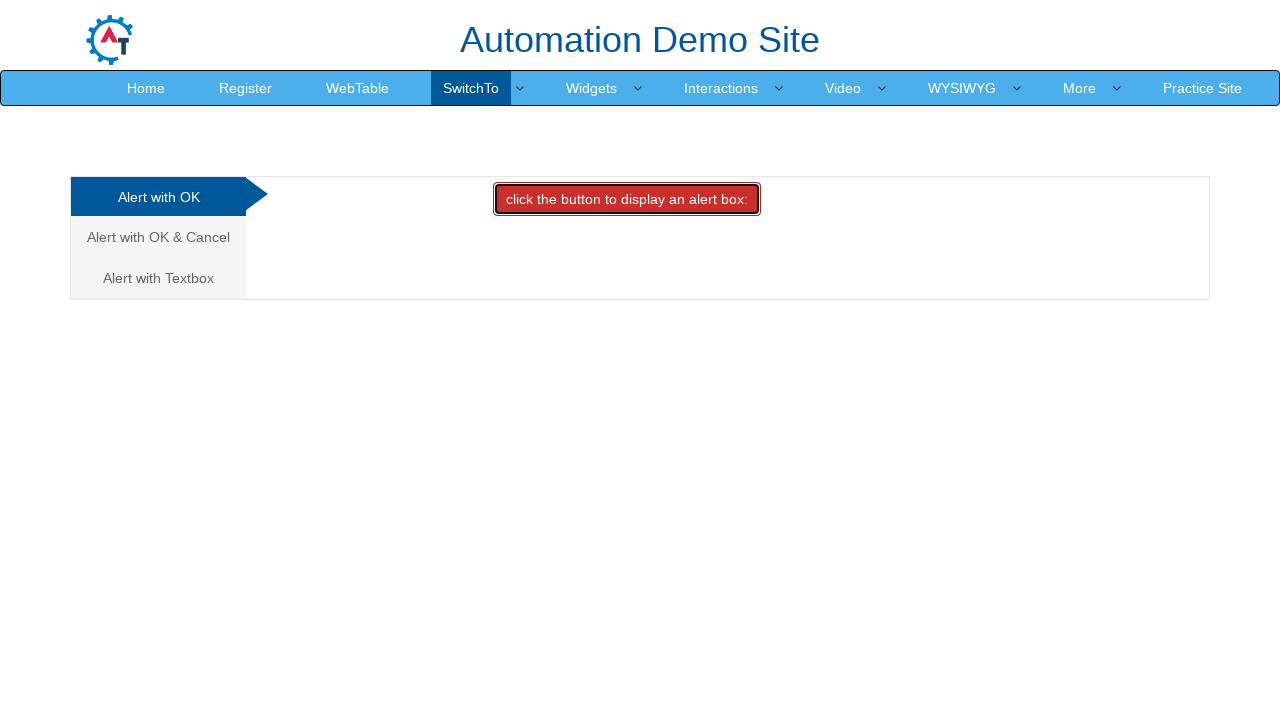

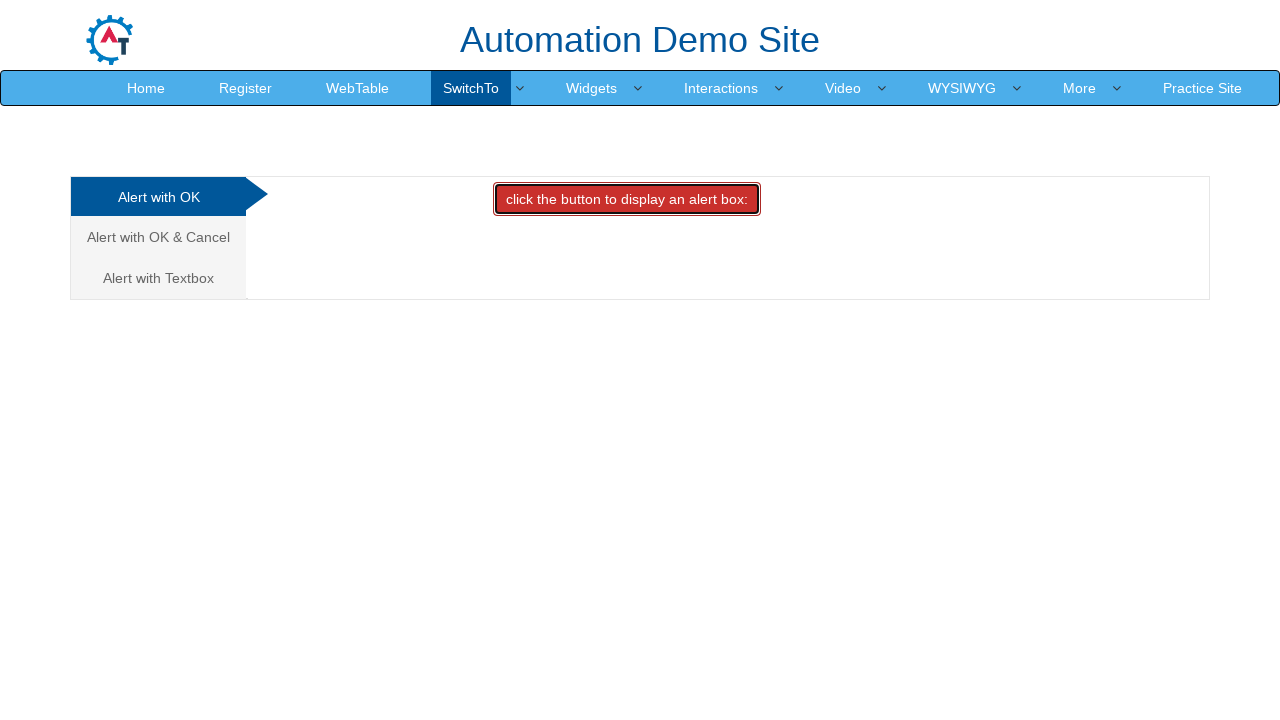